Waits for a price to reach $100, then books and solves a mathematical problem by calculating the logarithm of a trigonometric expression

Starting URL: http://suninjuly.github.io/explicit_wait2.html

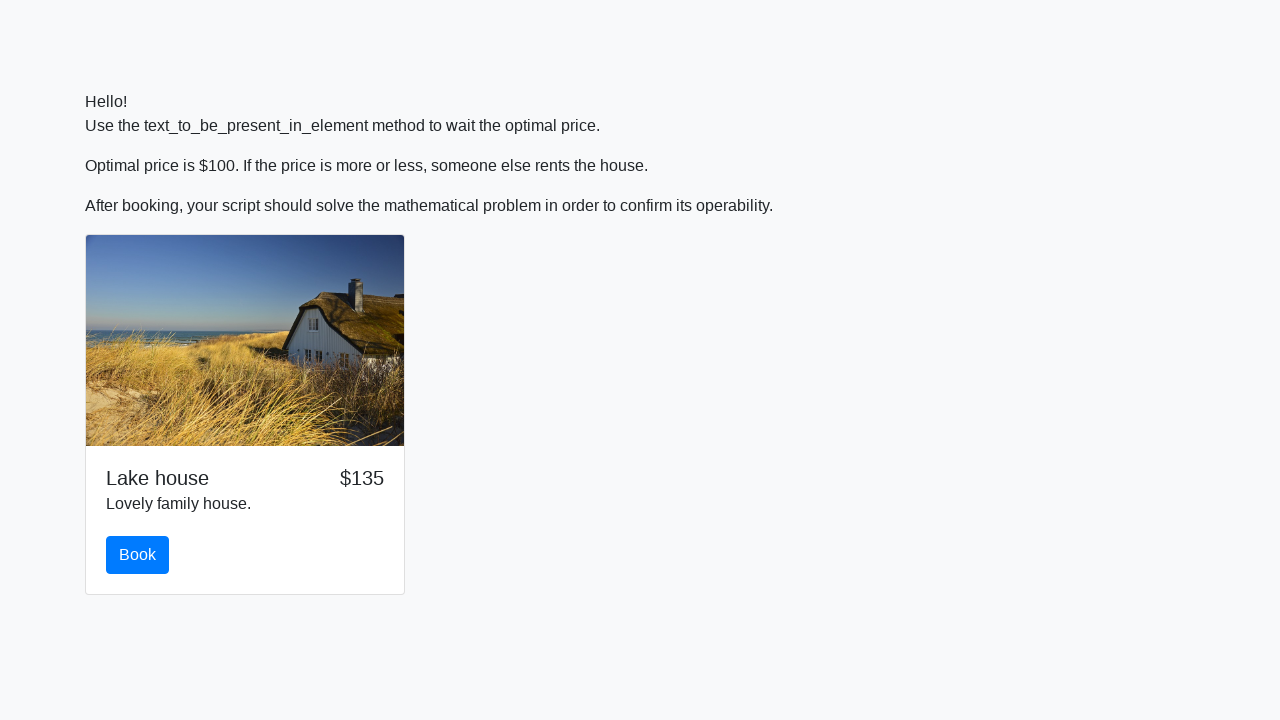

Waited for price to reach $100
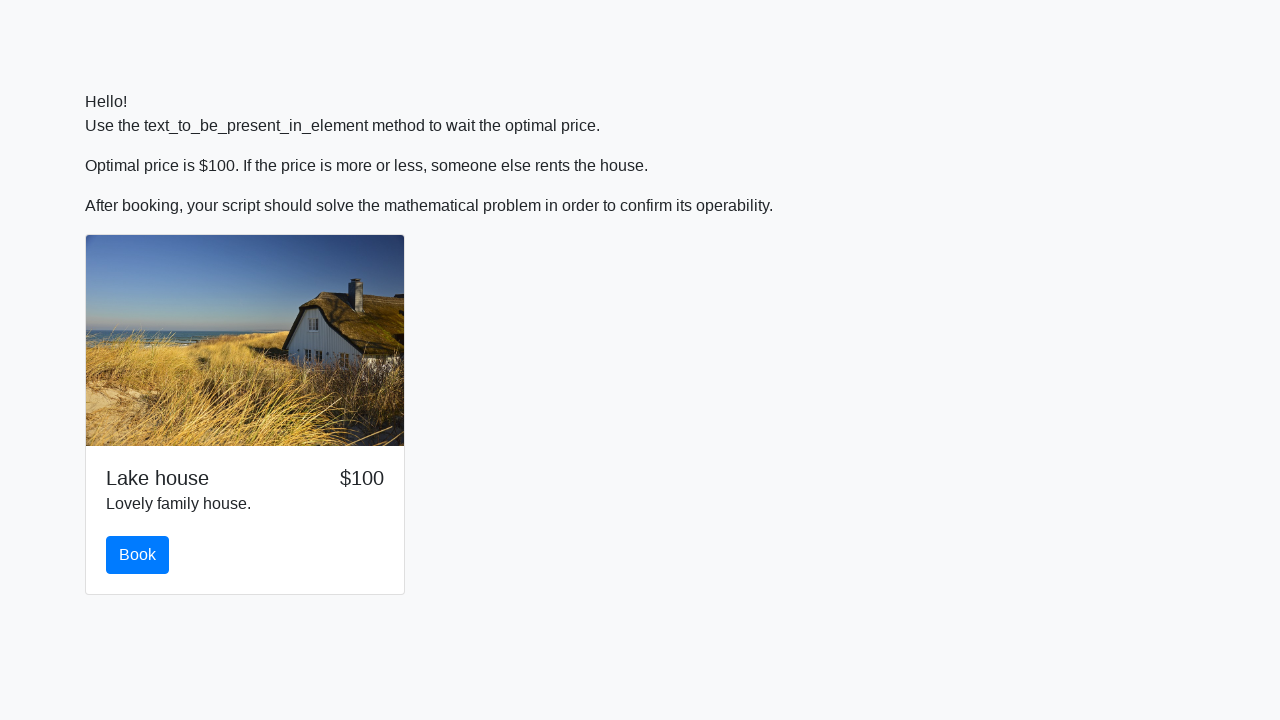

Clicked the book button at (138, 555) on #book
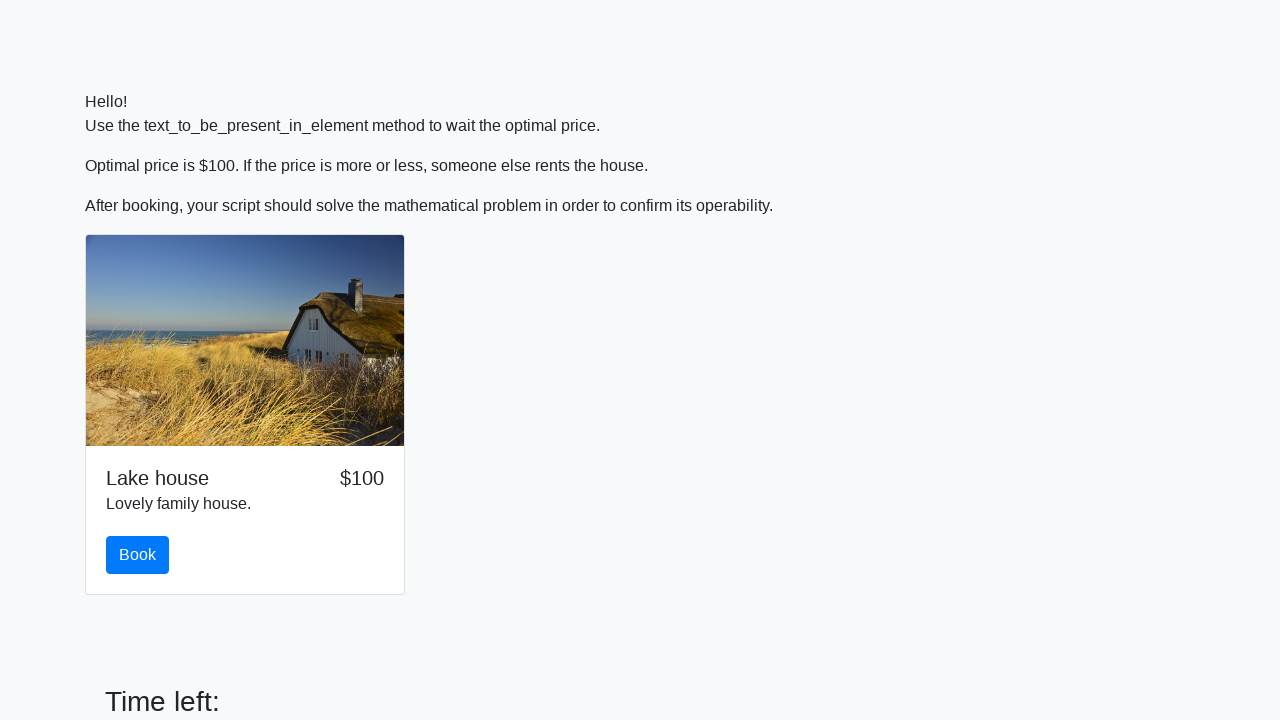

Retrieved input value for calculation: 878
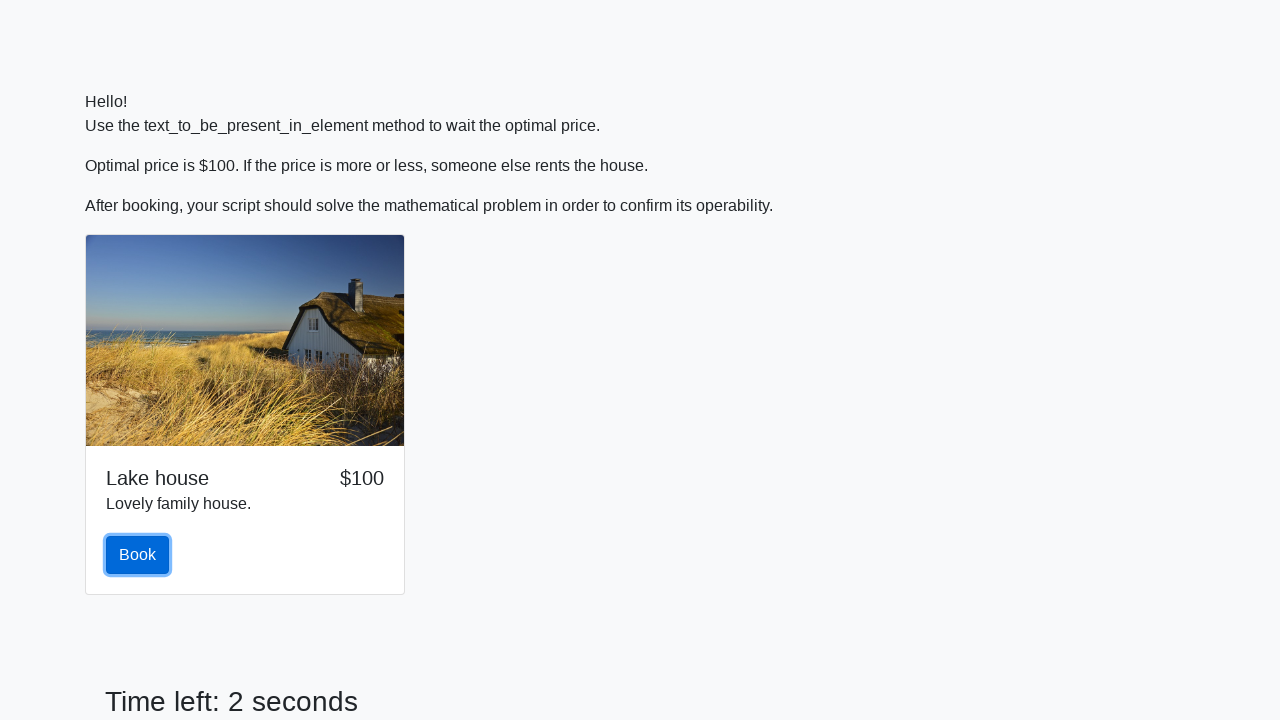

Calculated logarithm of trigonometric expression: 2.4820804767401214
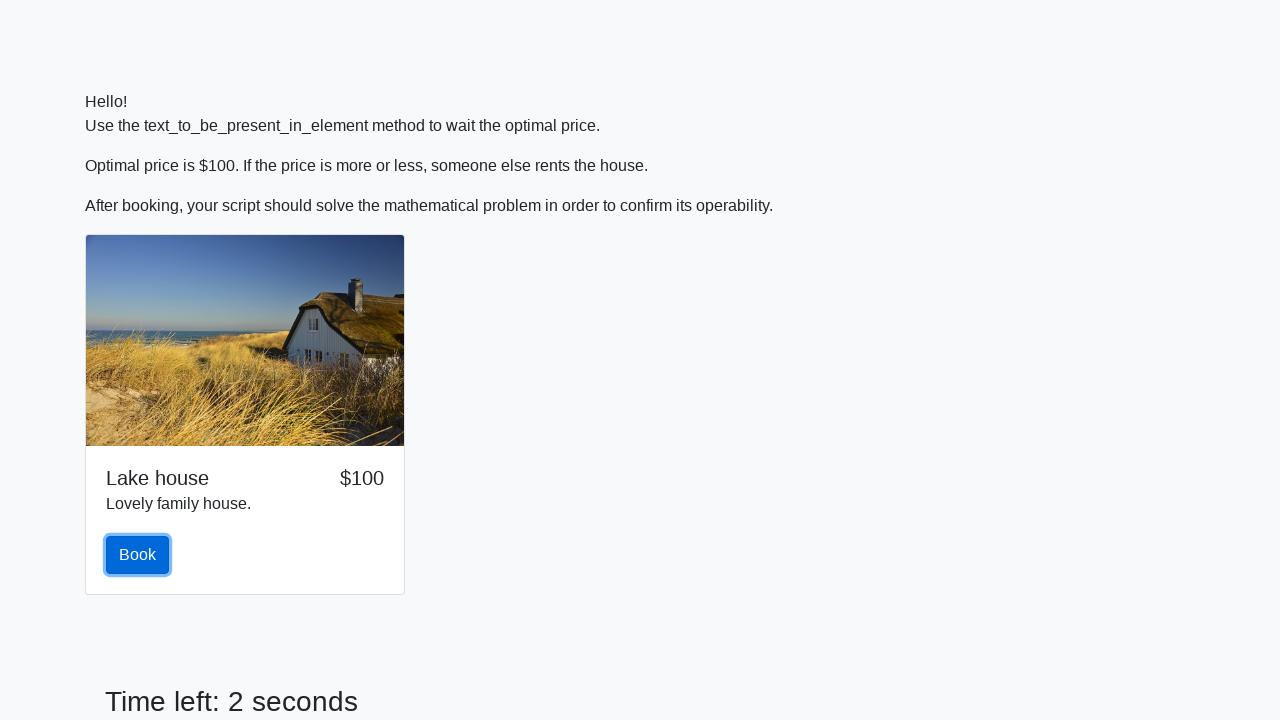

Filled answer field with calculated value: 2.4820804767401214 on #answer
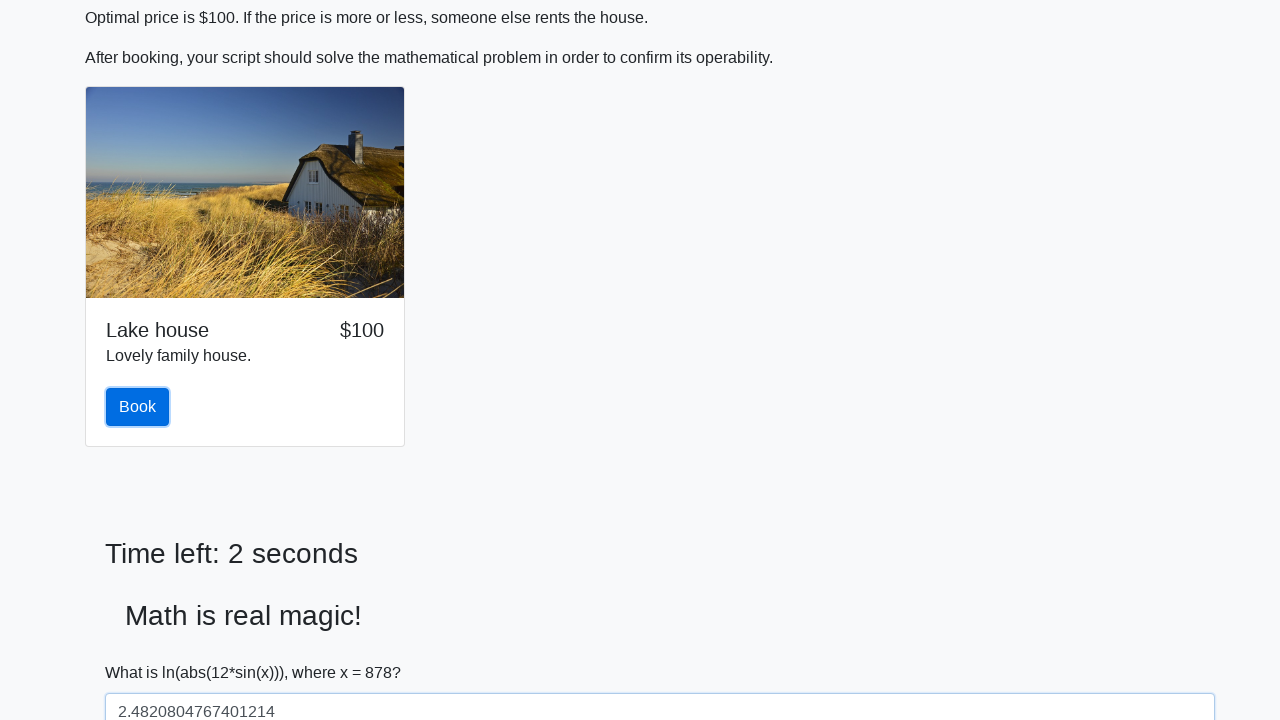

Clicked solve button to submit answer at (143, 651) on #solve
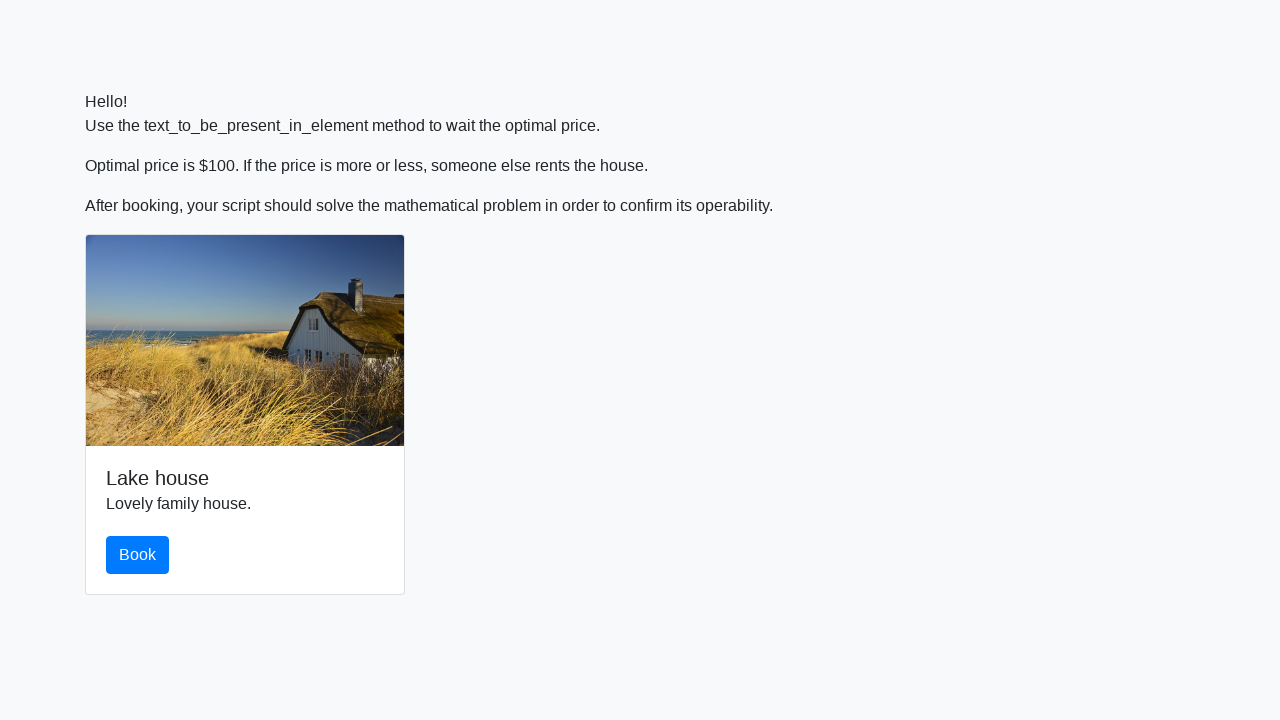

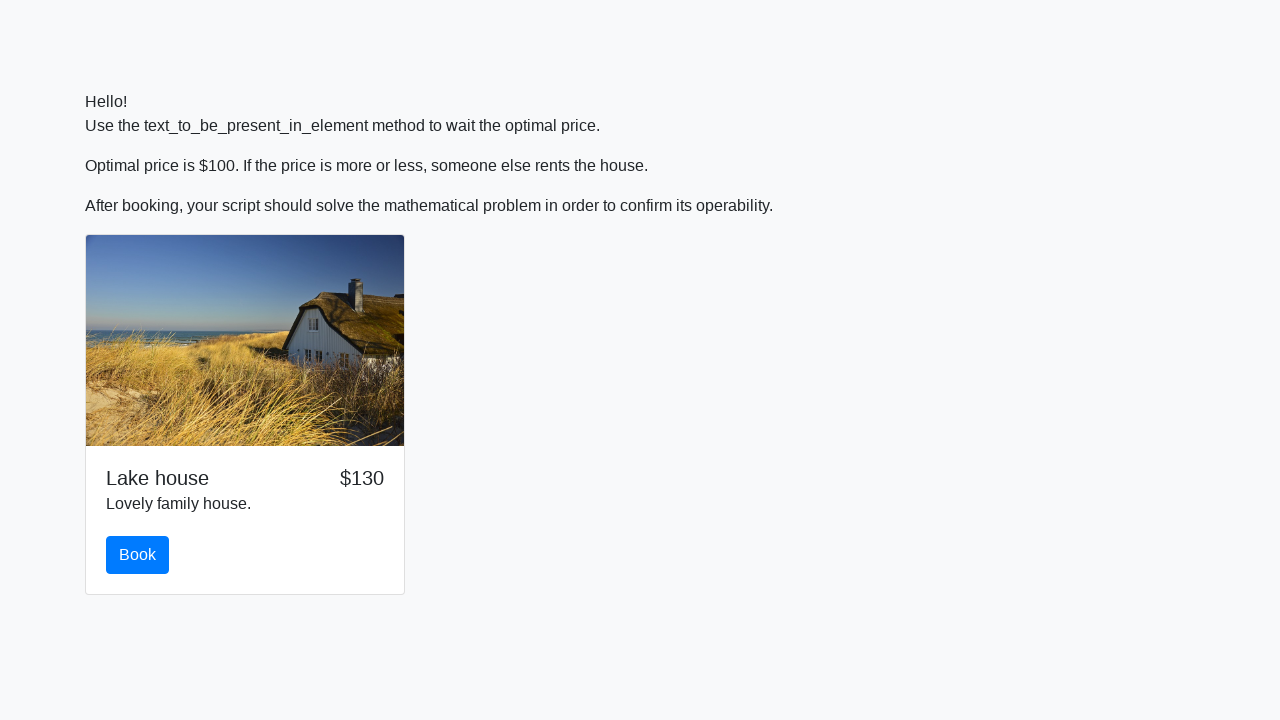